Tests dynamic dropdown functionality on a flight booking practice page by selecting origin and destination airports from dropdown menus

Starting URL: https://rahulshettyacademy.com/dropdownsPractise/

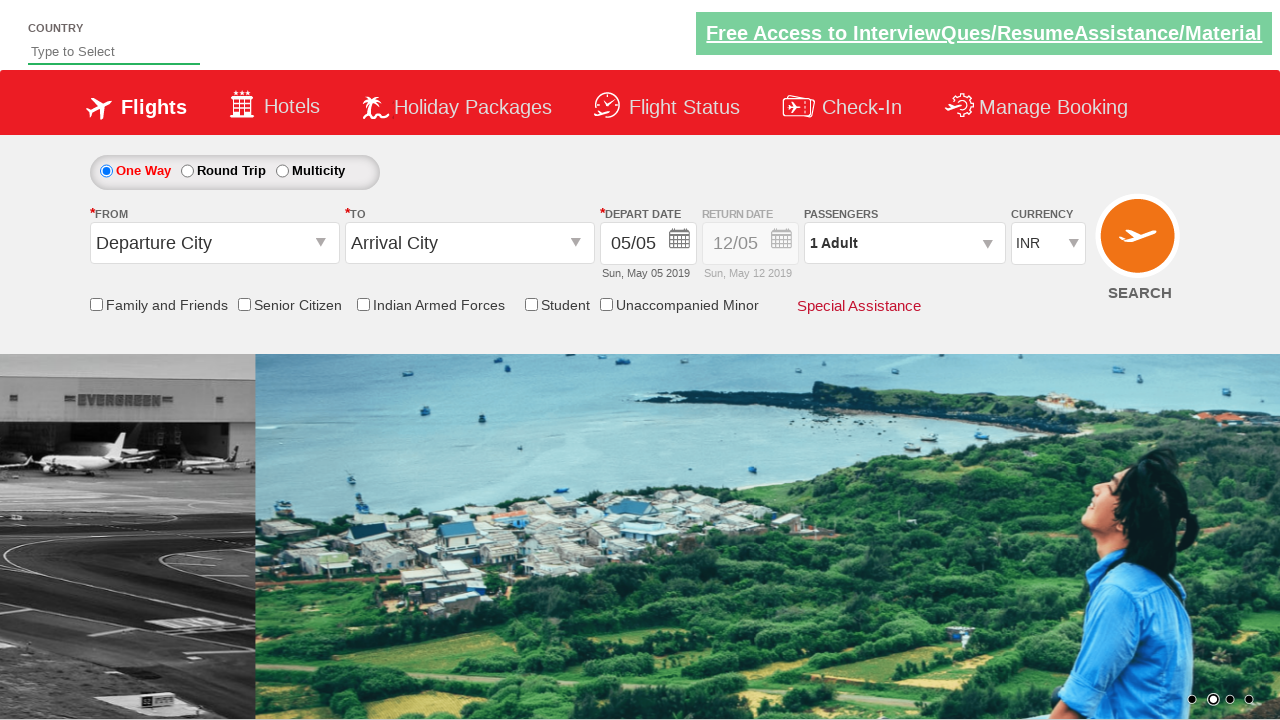

Clicked on origin station dropdown to open it at (323, 244) on #ctl00_mainContent_ddl_originStation1_CTXTaction
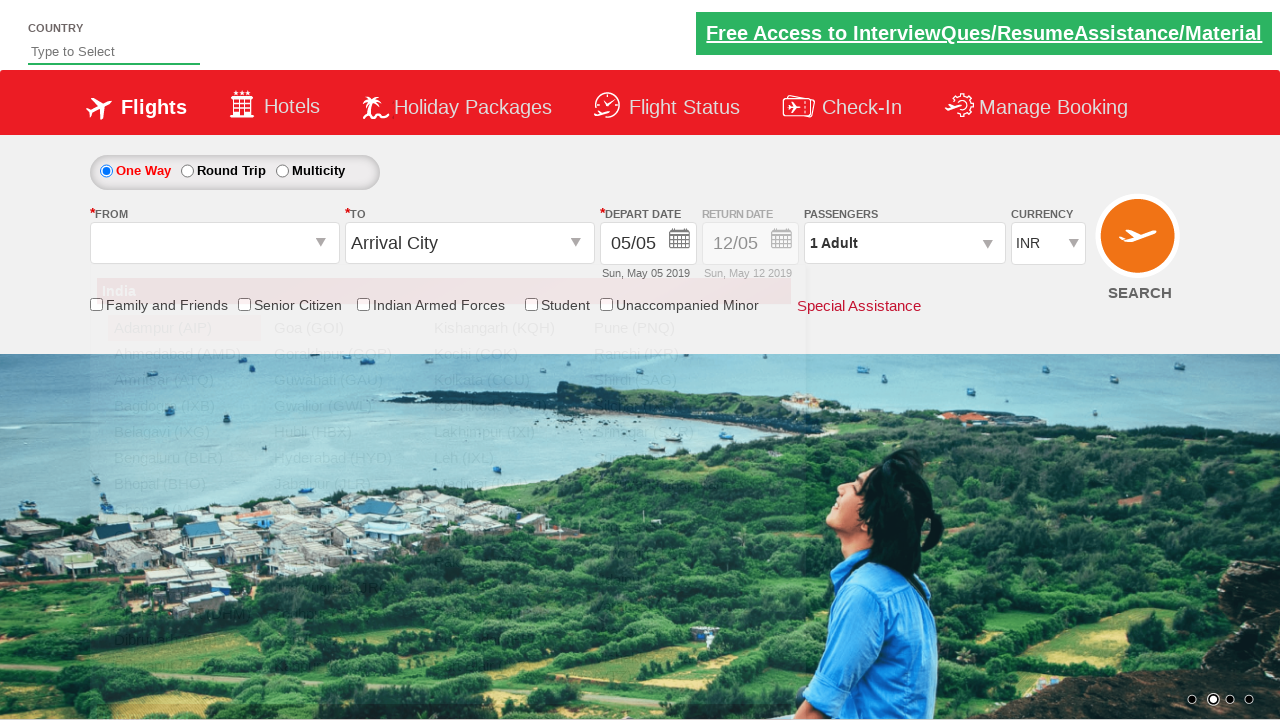

Selected Delhi (DEL) from origin dropdown at (184, 588) on xpath=//a[@value='DEL']
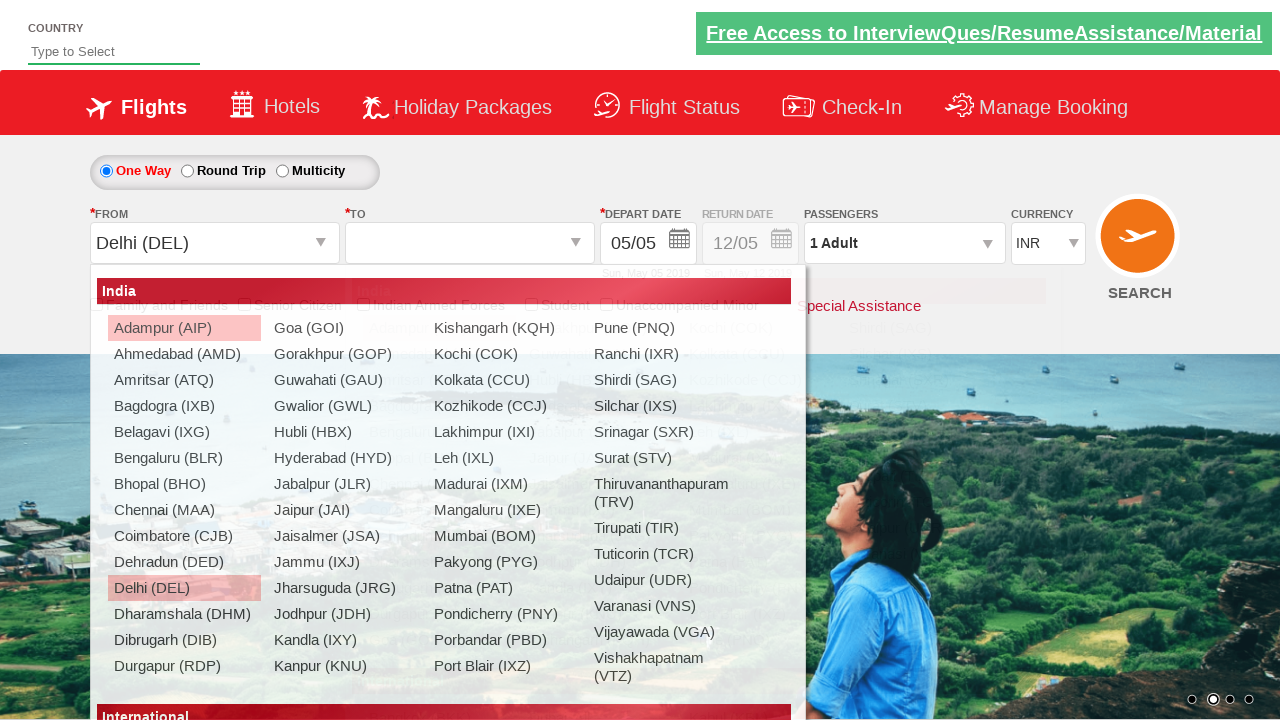

Waited 2 seconds for destination dropdown to appear
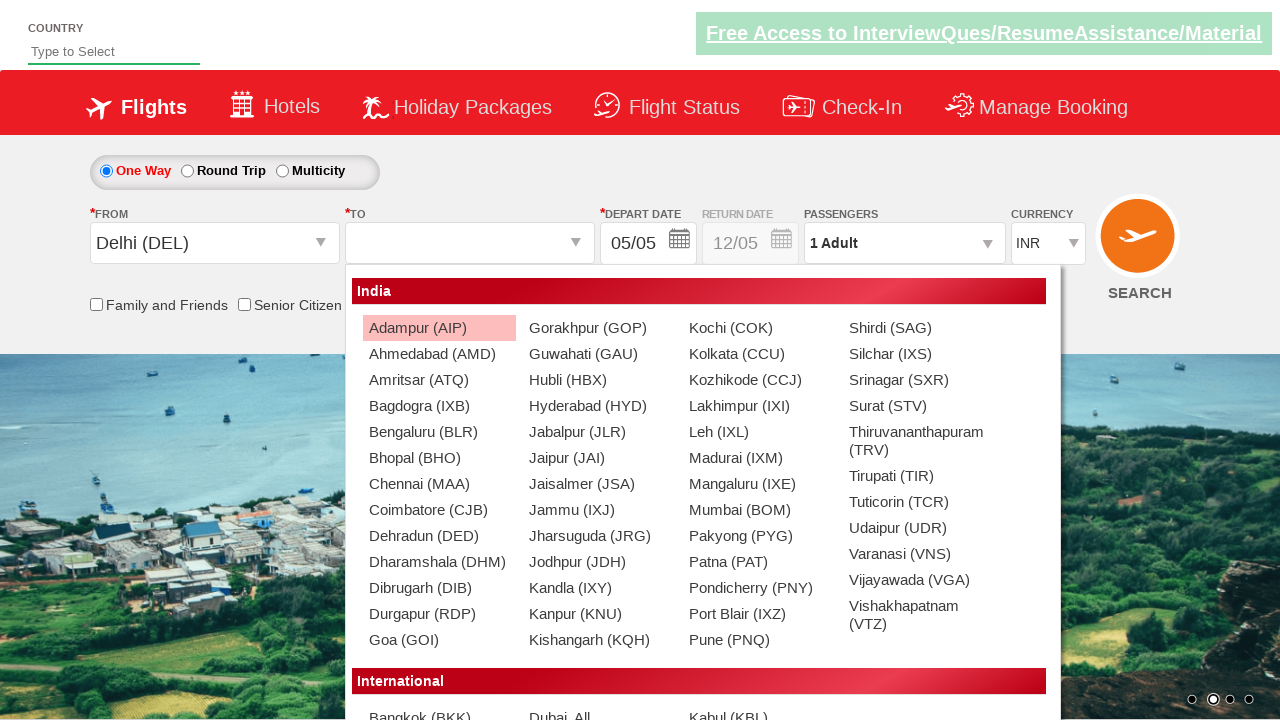

Selected Goa (GOI) from destination dropdown at (439, 640) on (//a[@value='GOI'])[2]
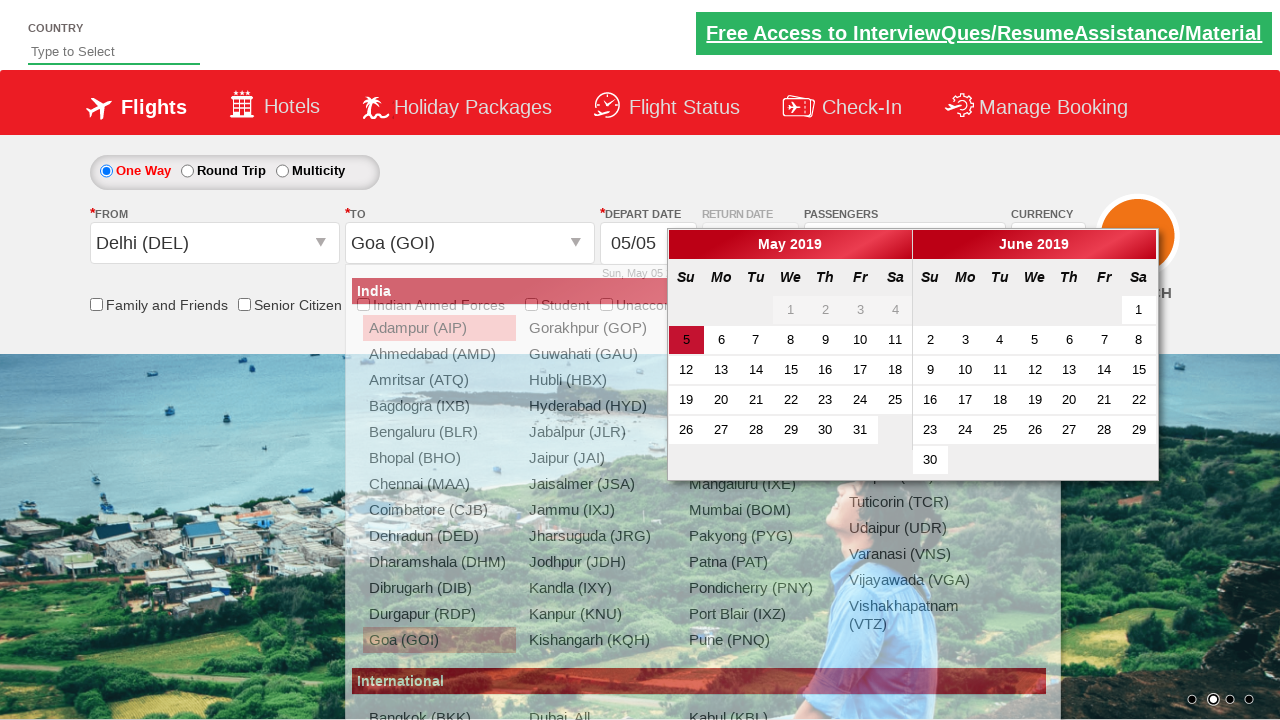

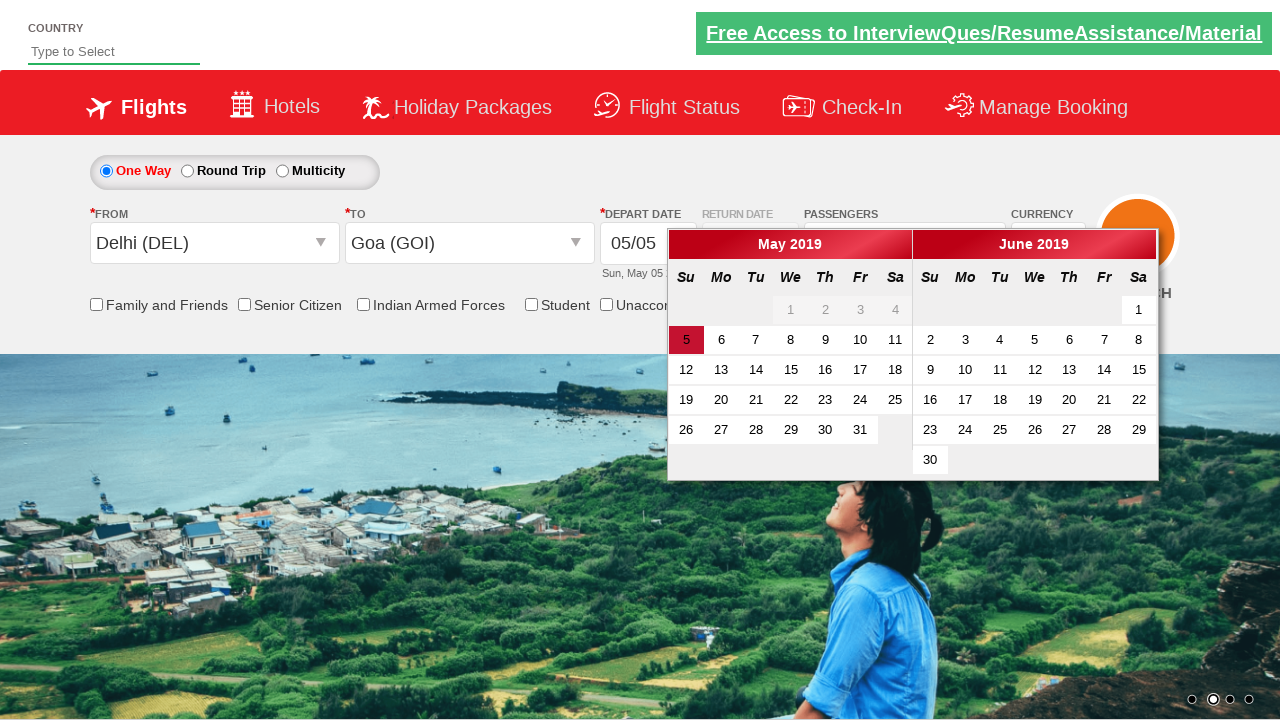